Tests hidden element functionality by clicking a button to reveal a success message

Starting URL: https://softwaretestingpro.github.io/Automation/Advanced/A-3.01-HiddenElement.html

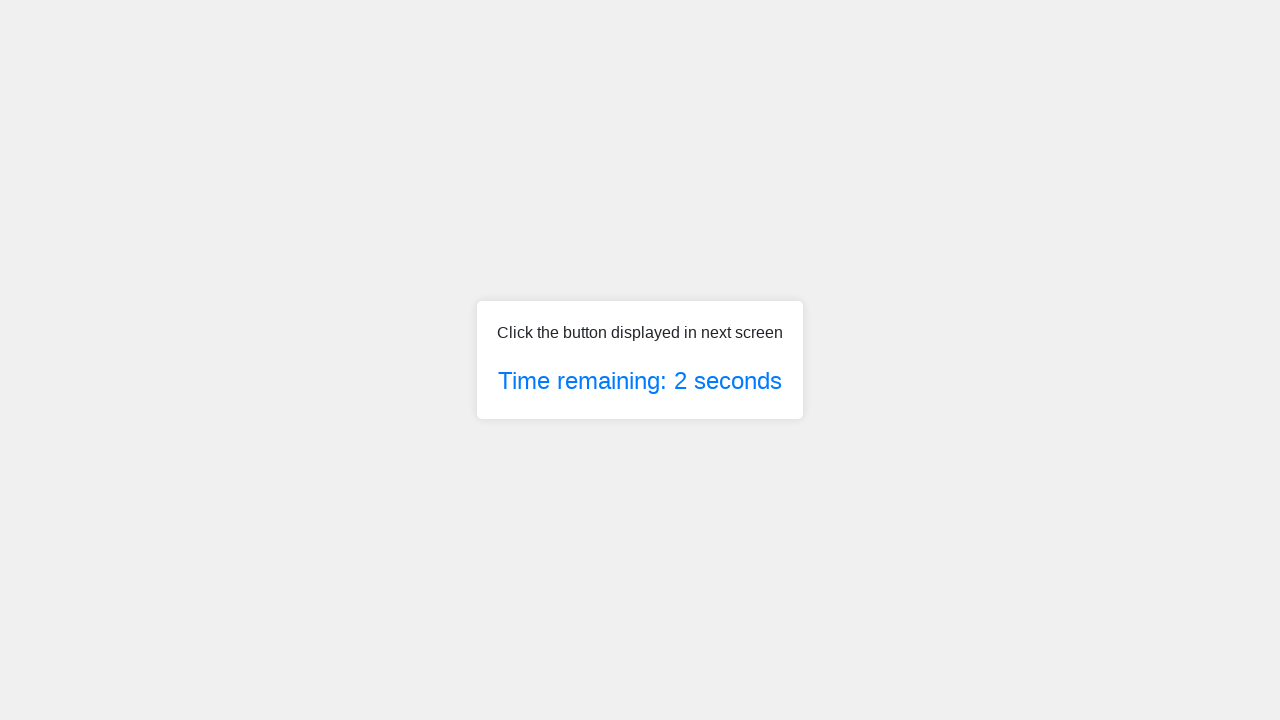

Clicked the show button to reveal hidden element at (640, 360) on #showButton
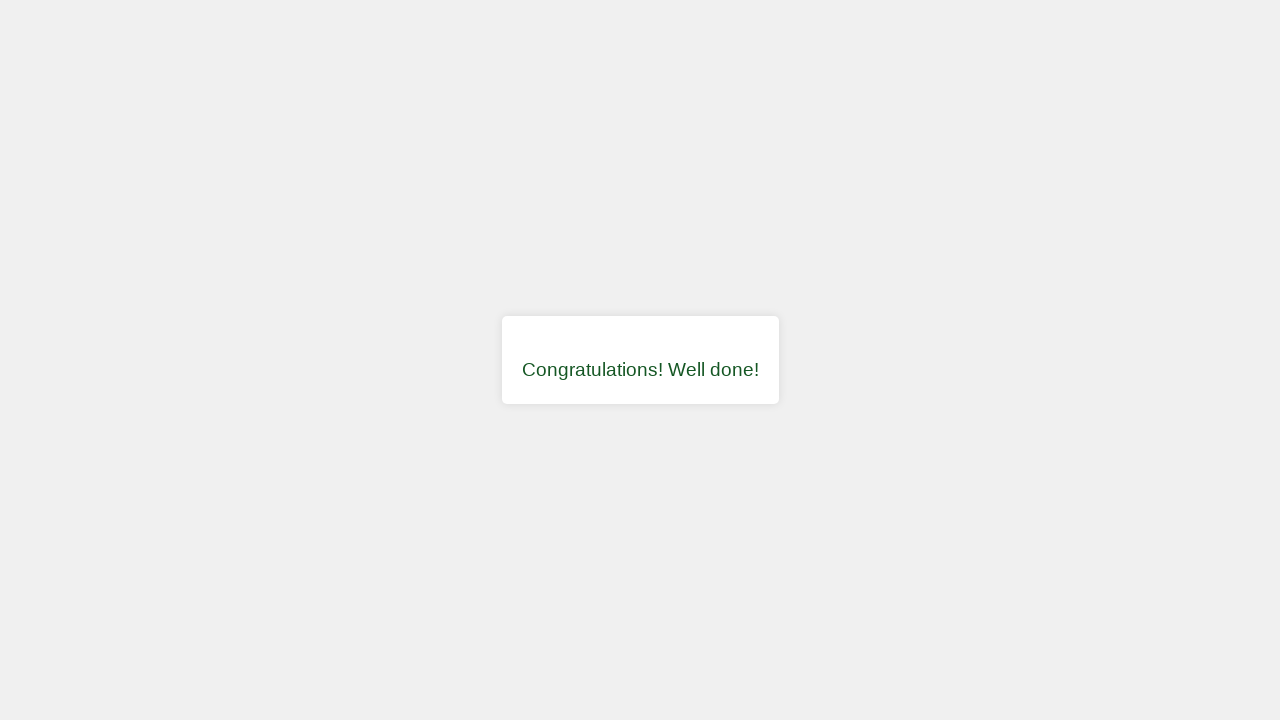

Success message became visible after clicking show button
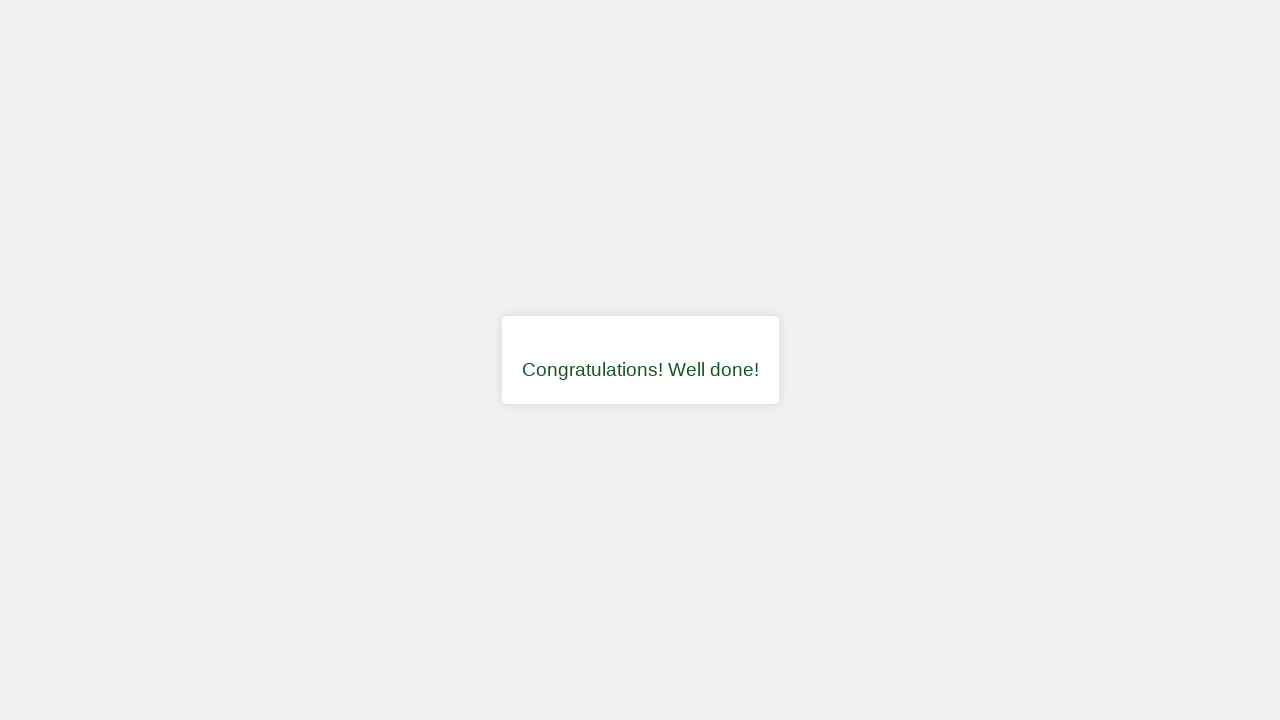

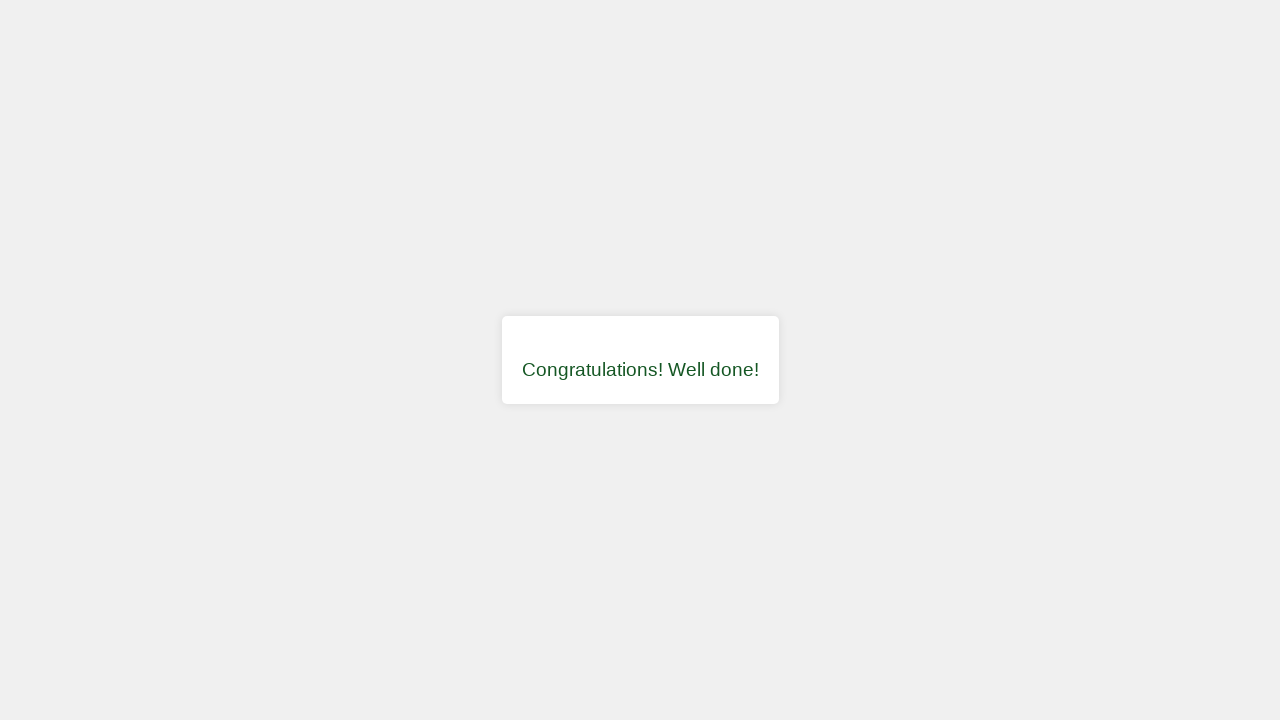